Tests filling out a complete registration form including name, email, gender, phone, date of birth, subjects, hobbies, address, state and city fields

Starting URL: https://demoqa.com/automation-practice-form

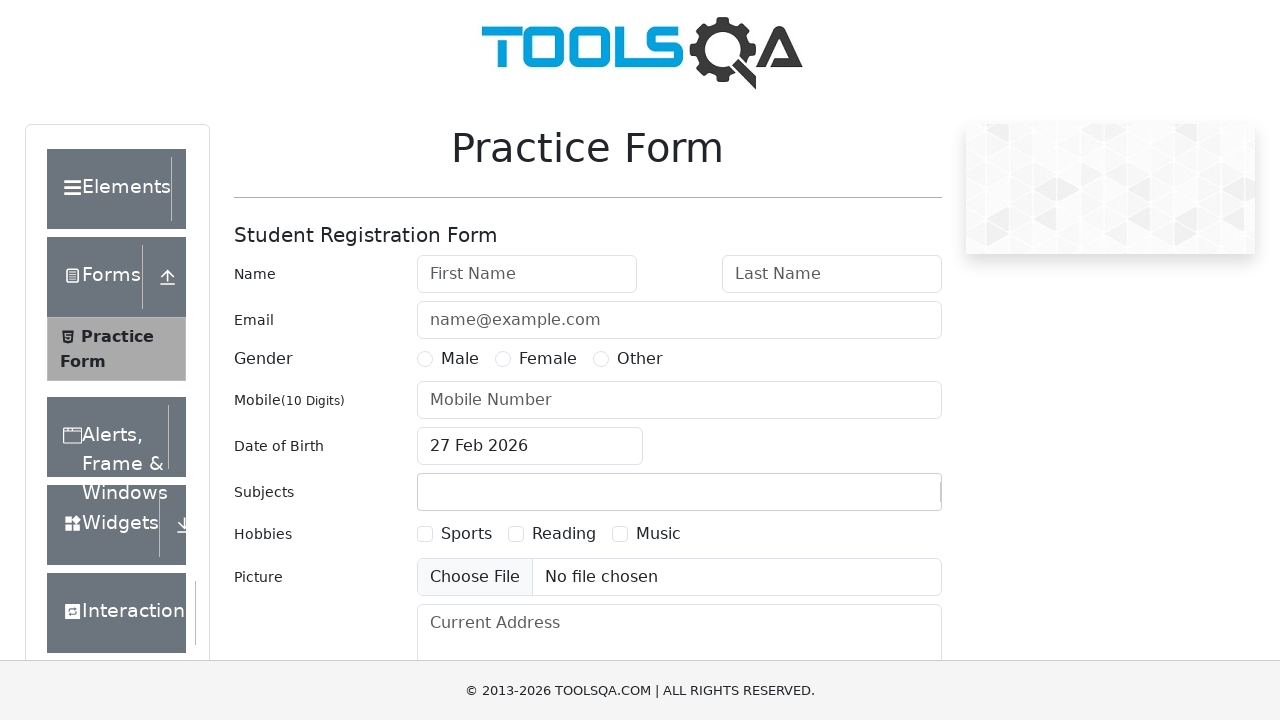

Clicked on first name input field at (527, 274) on #firstName
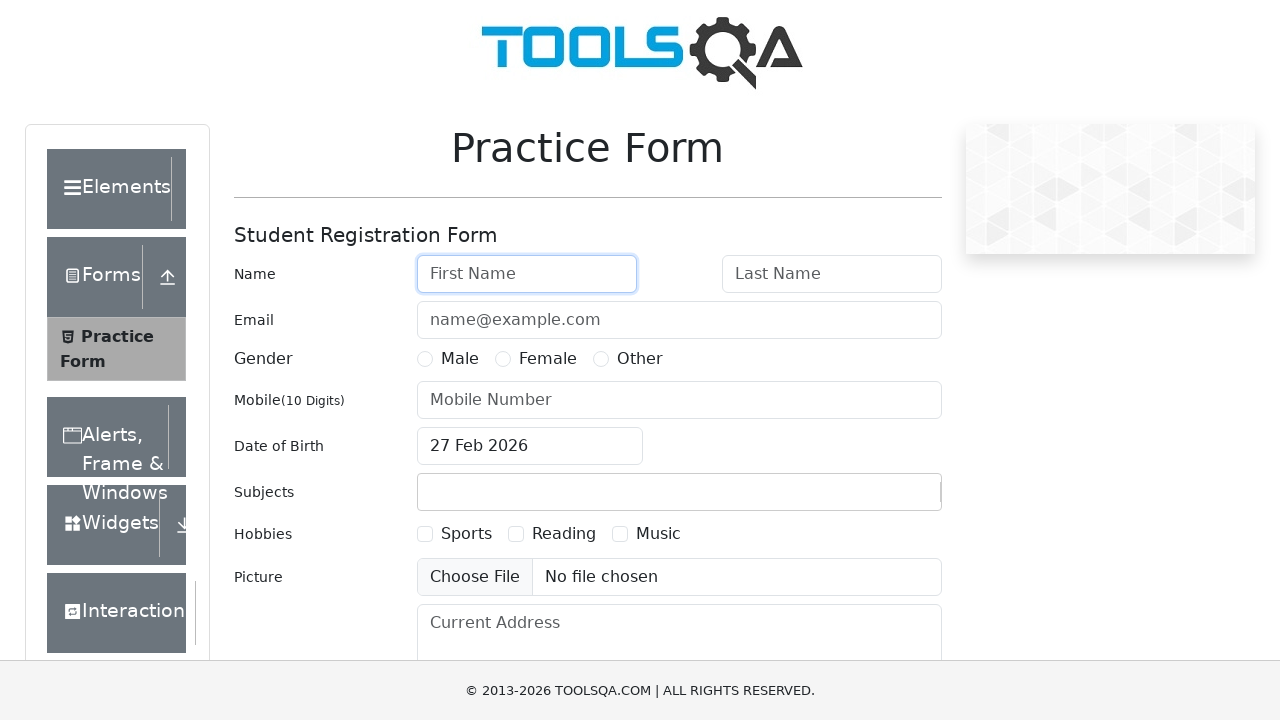

Filled first name with 'Peter' on #firstName
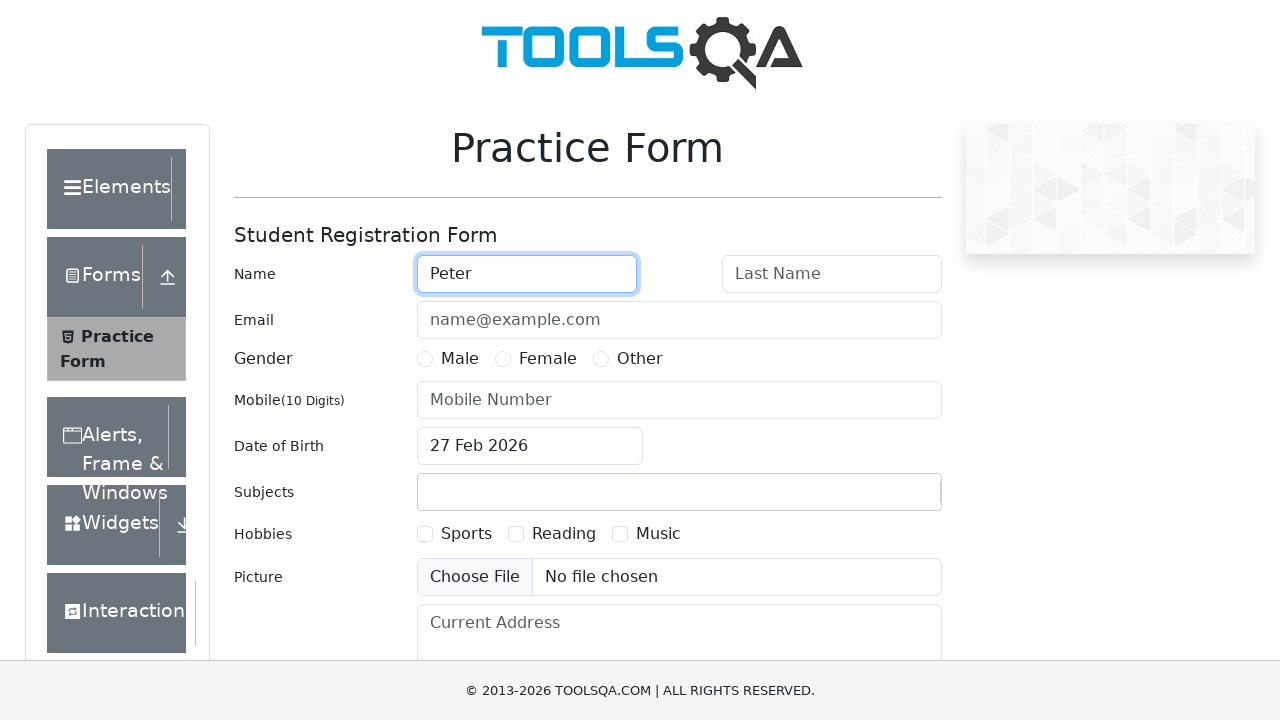

Clicked on last name input field at (832, 274) on #lastName
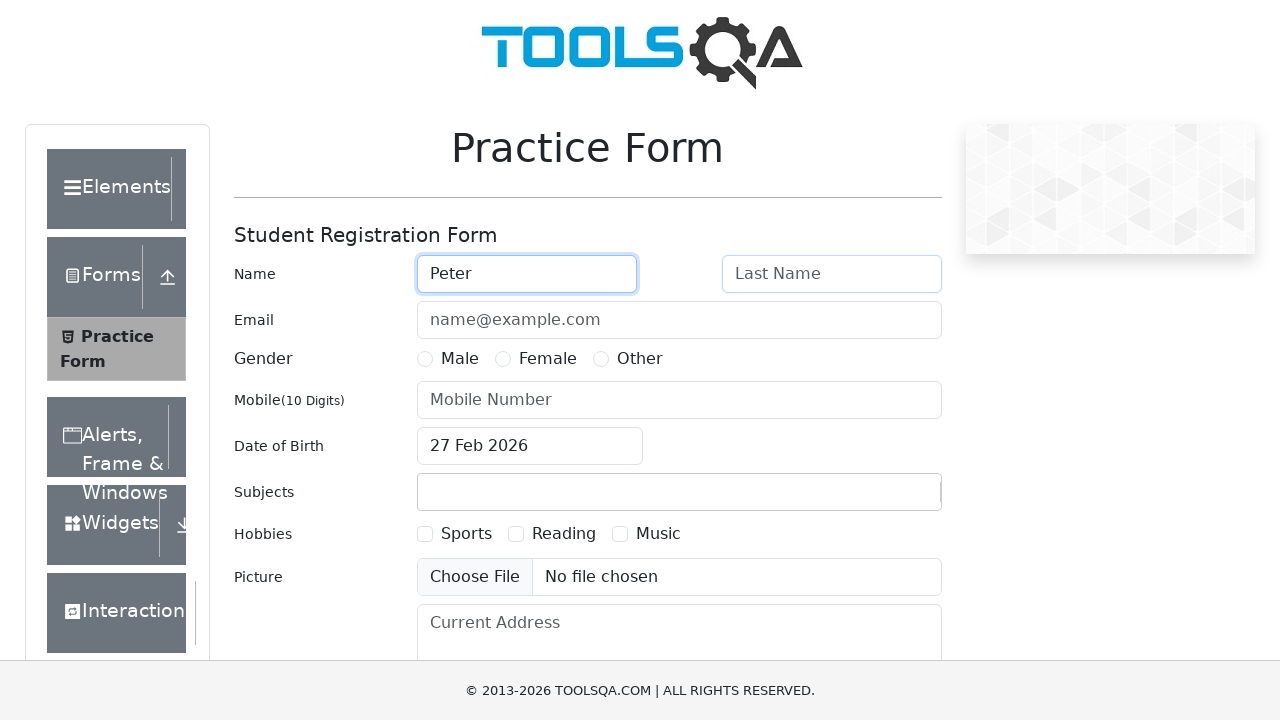

Filled last name with 'Ivanov' on #lastName
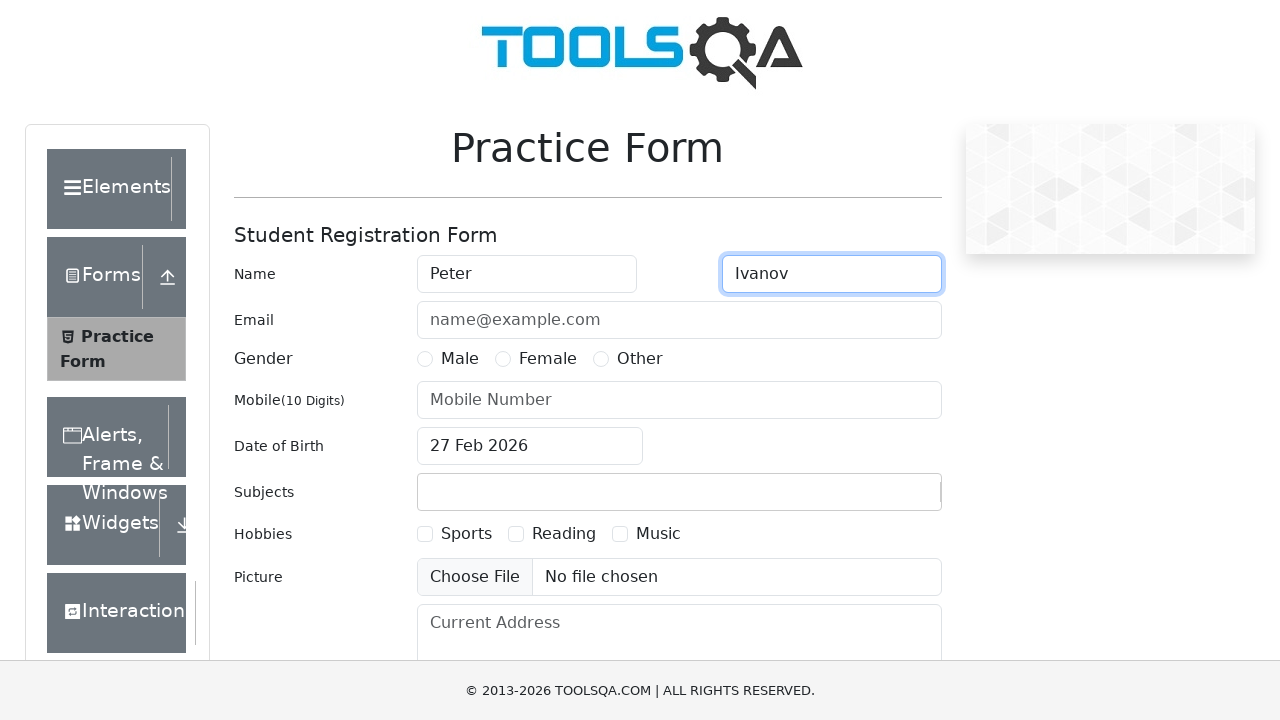

Clicked on email input field at (679, 320) on #userEmail
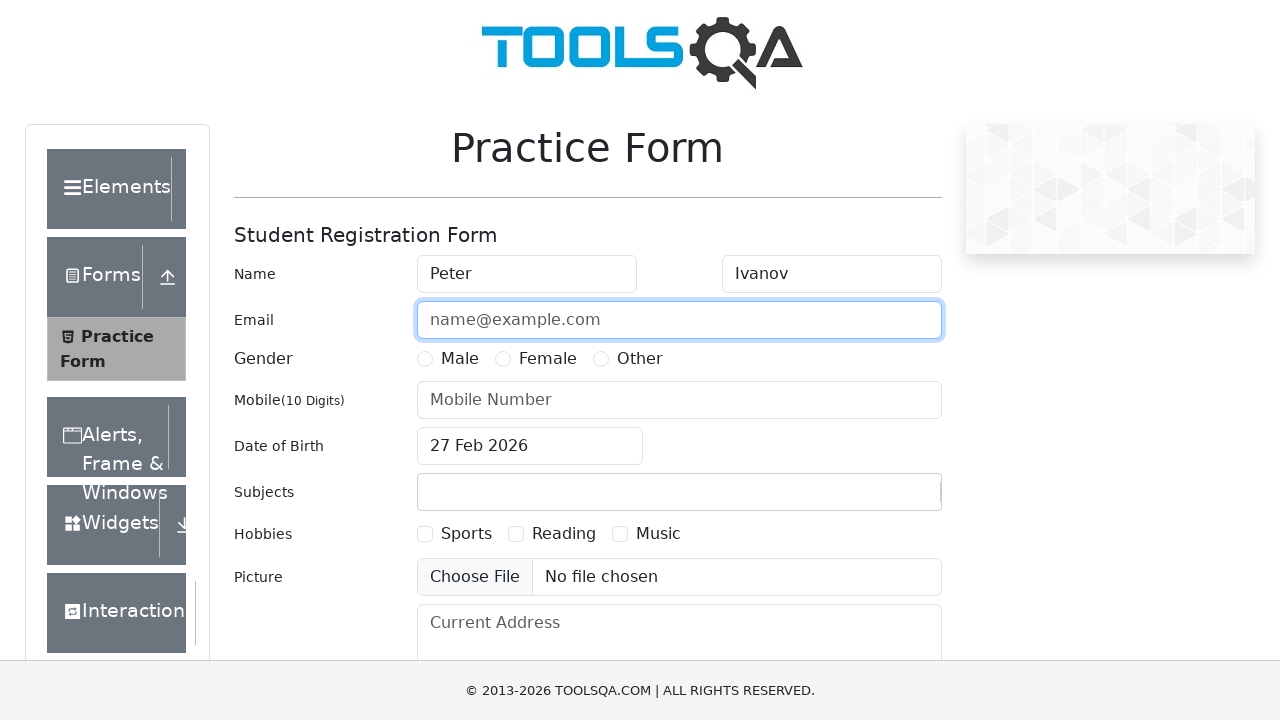

Filled email with 'a@a.ru' on #userEmail
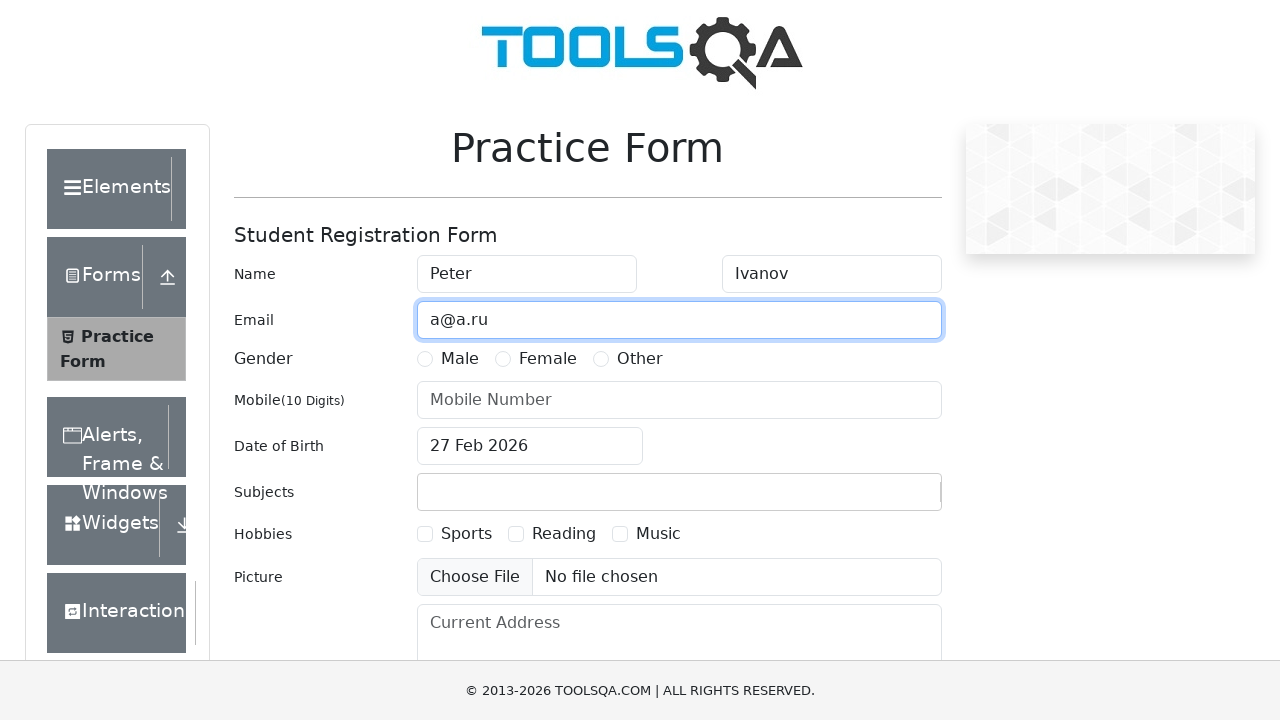

Selected gender option at (460, 359) on label[for='gender-radio-1']
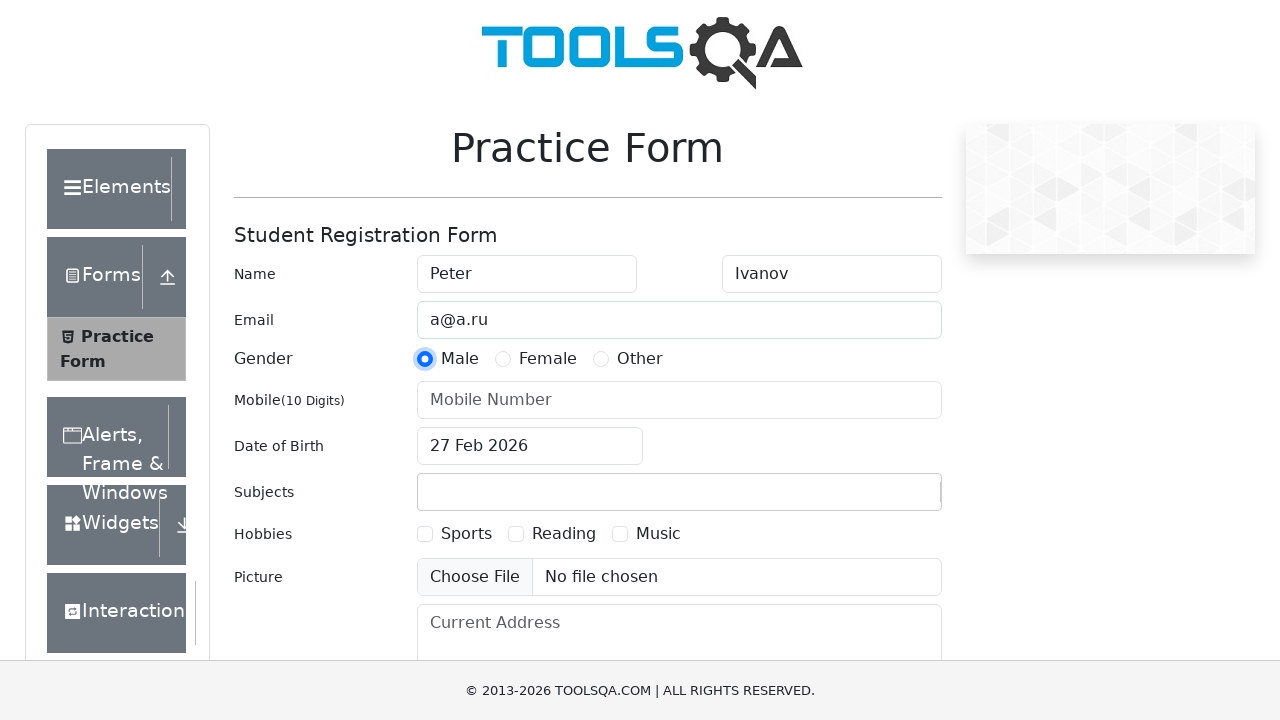

Clicked on phone number input field at (679, 400) on #userNumber
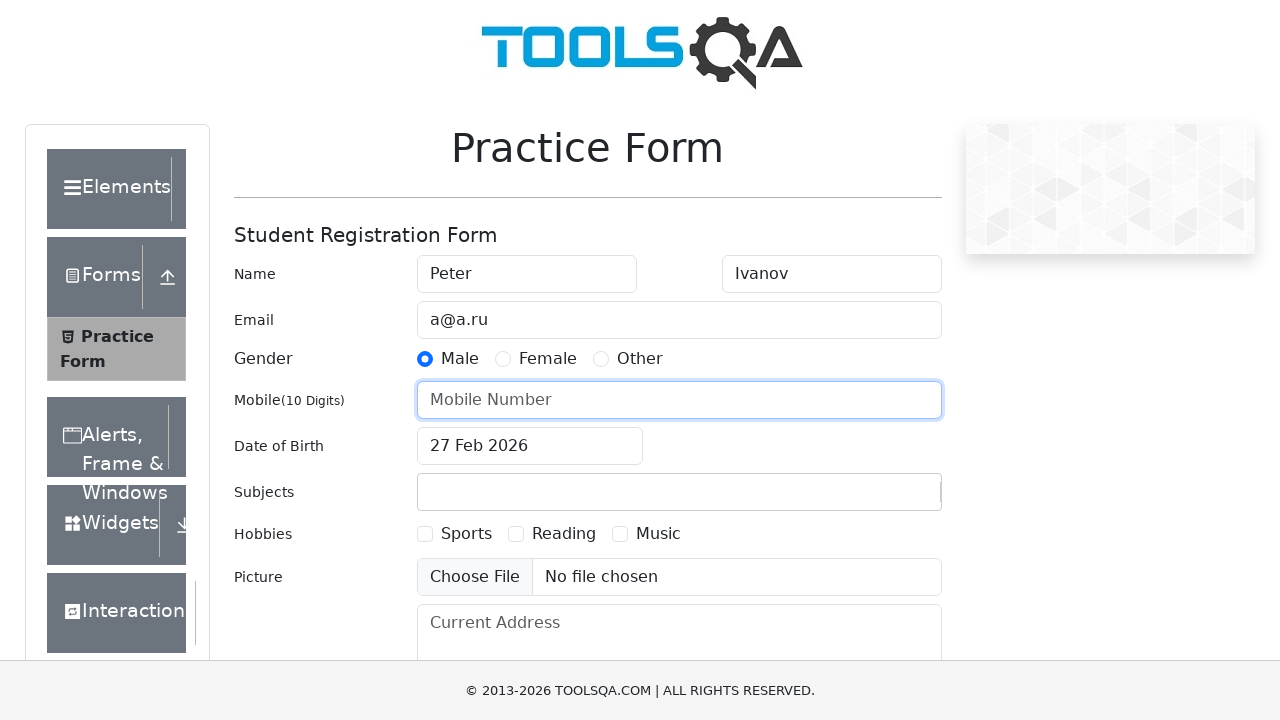

Filled phone number with '1234567890' on #userNumber
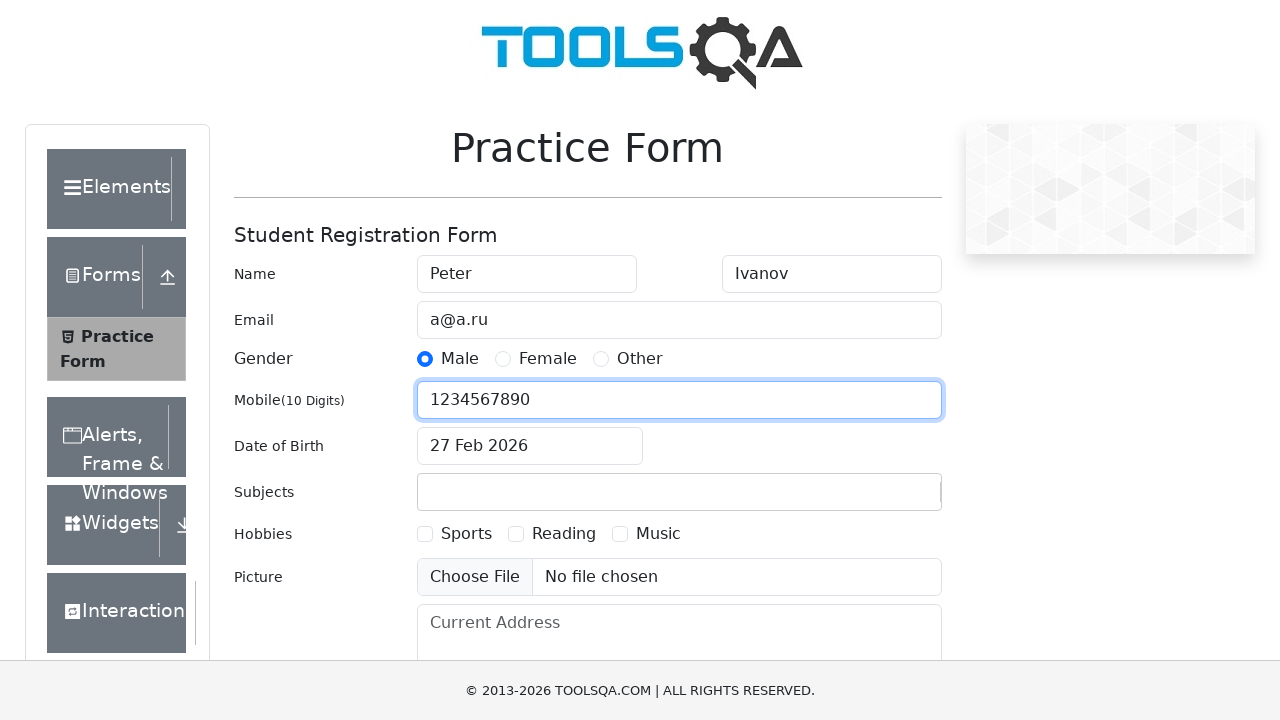

Clicked on date of birth input to open date picker at (530, 446) on #dateOfBirthInput
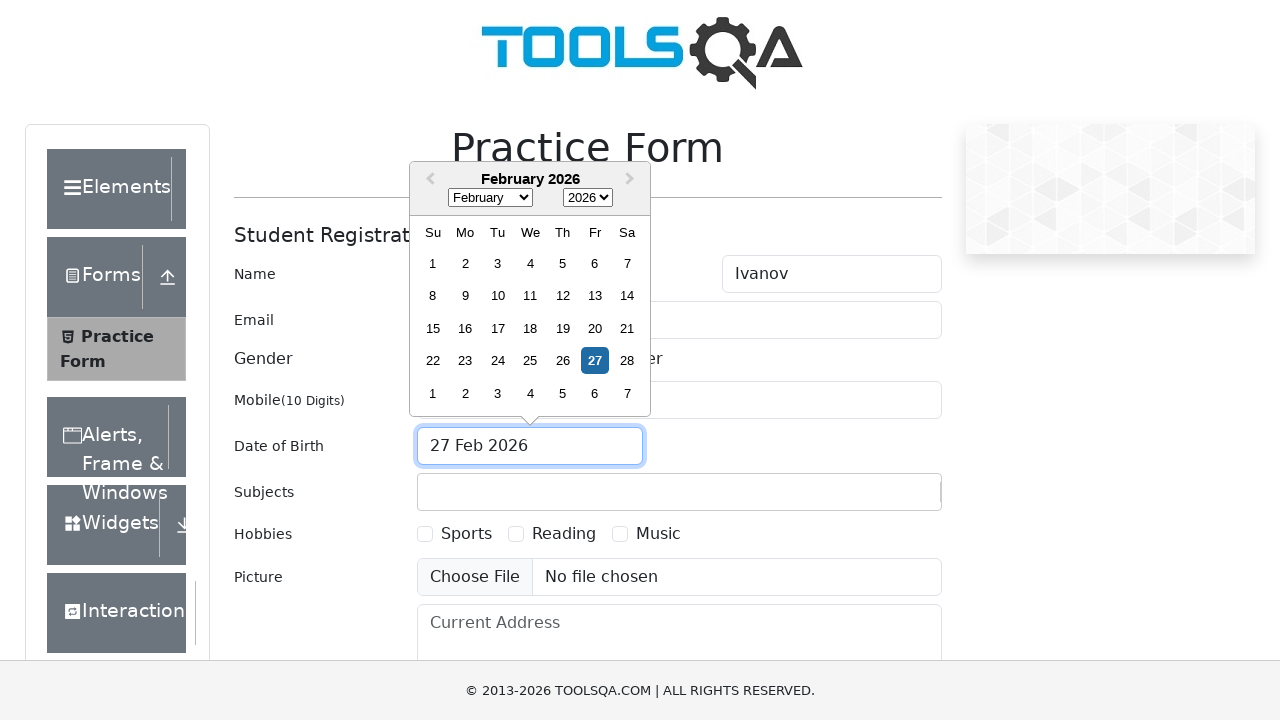

Selected November from month dropdown on select.react-datepicker__month-select
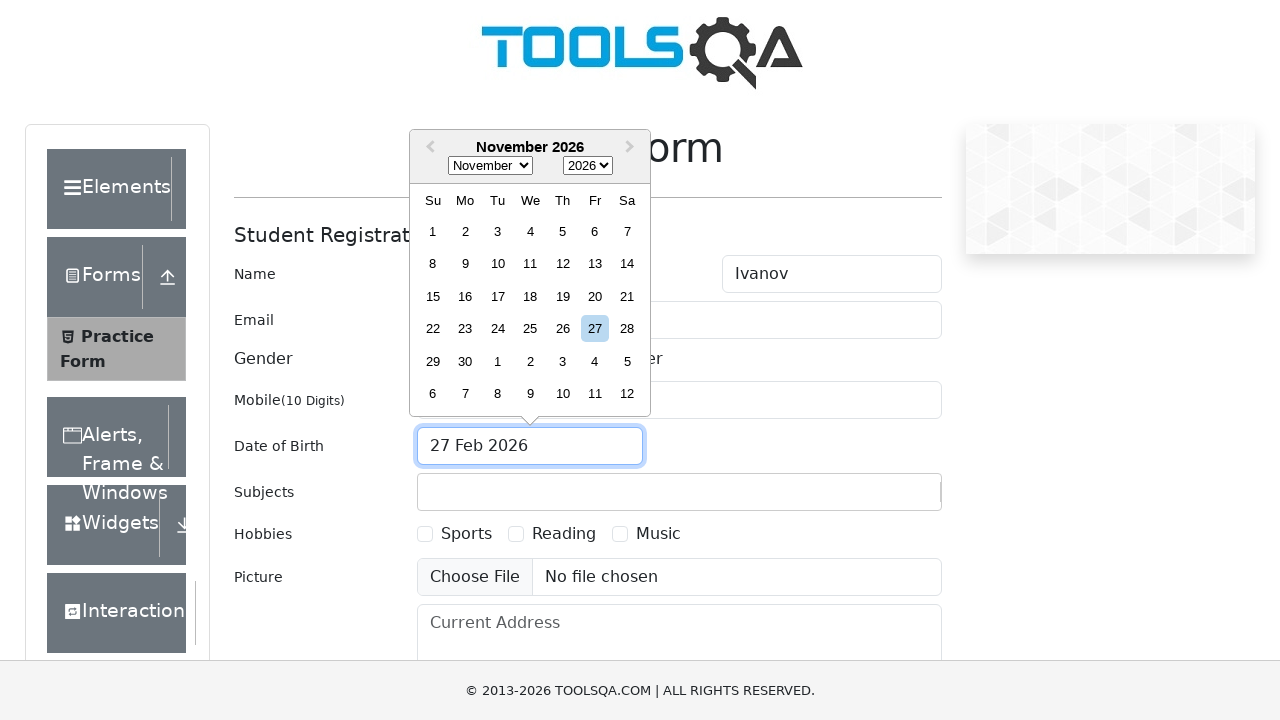

Selected 1985 from year dropdown on select.react-datepicker__year-select
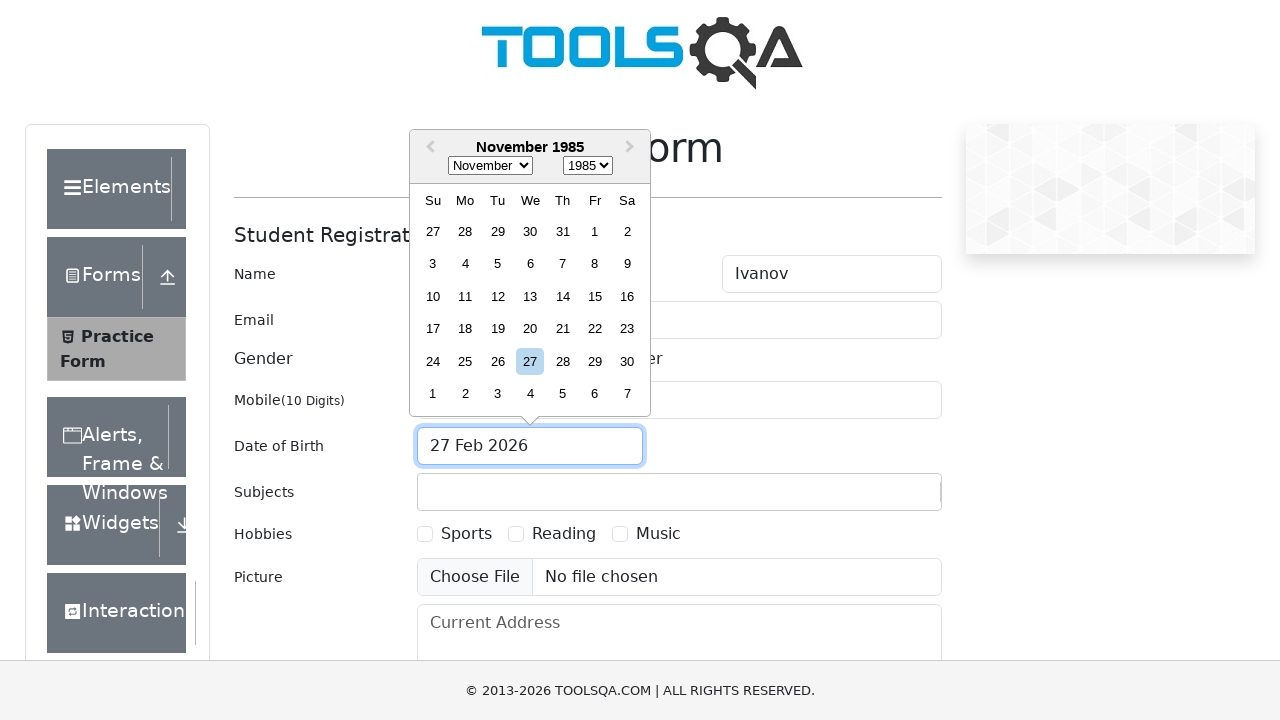

Selected November 15th, 1985 as date of birth at (595, 296) on xpath=//div[@aria-label='Choose Friday, November 15th, 1985']
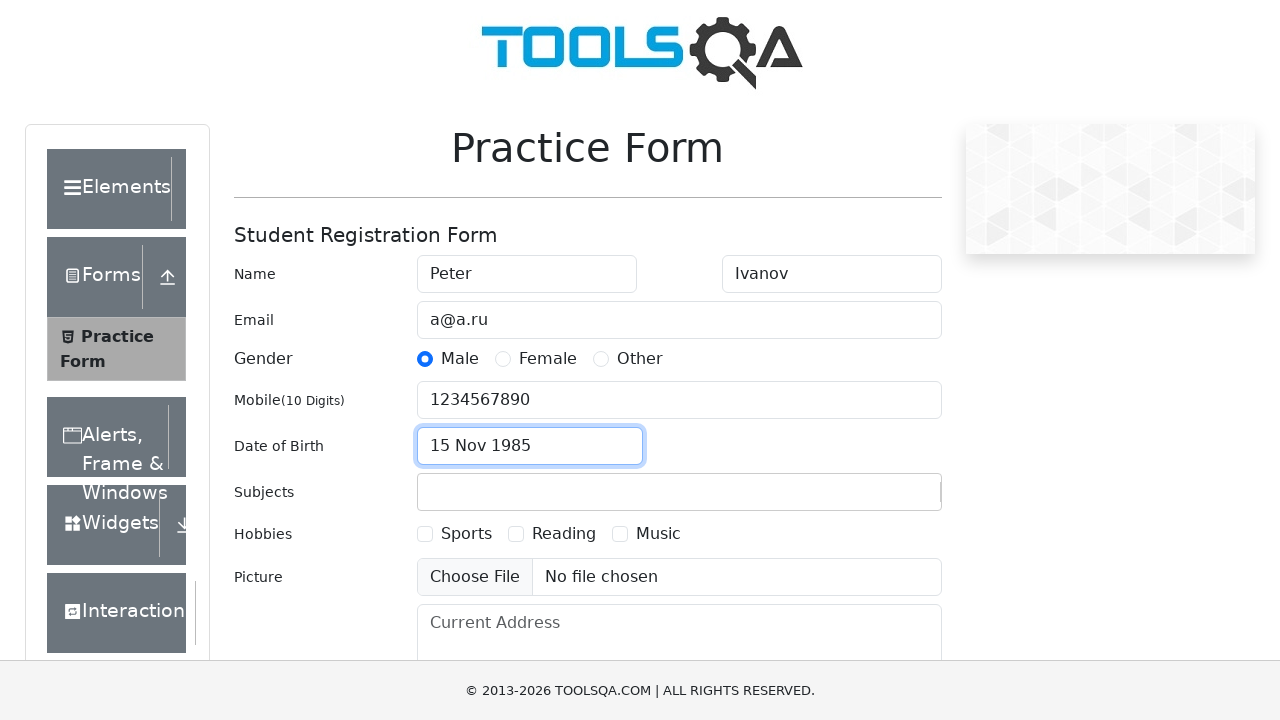

Clicked on subjects input field at (430, 492) on #subjectsInput
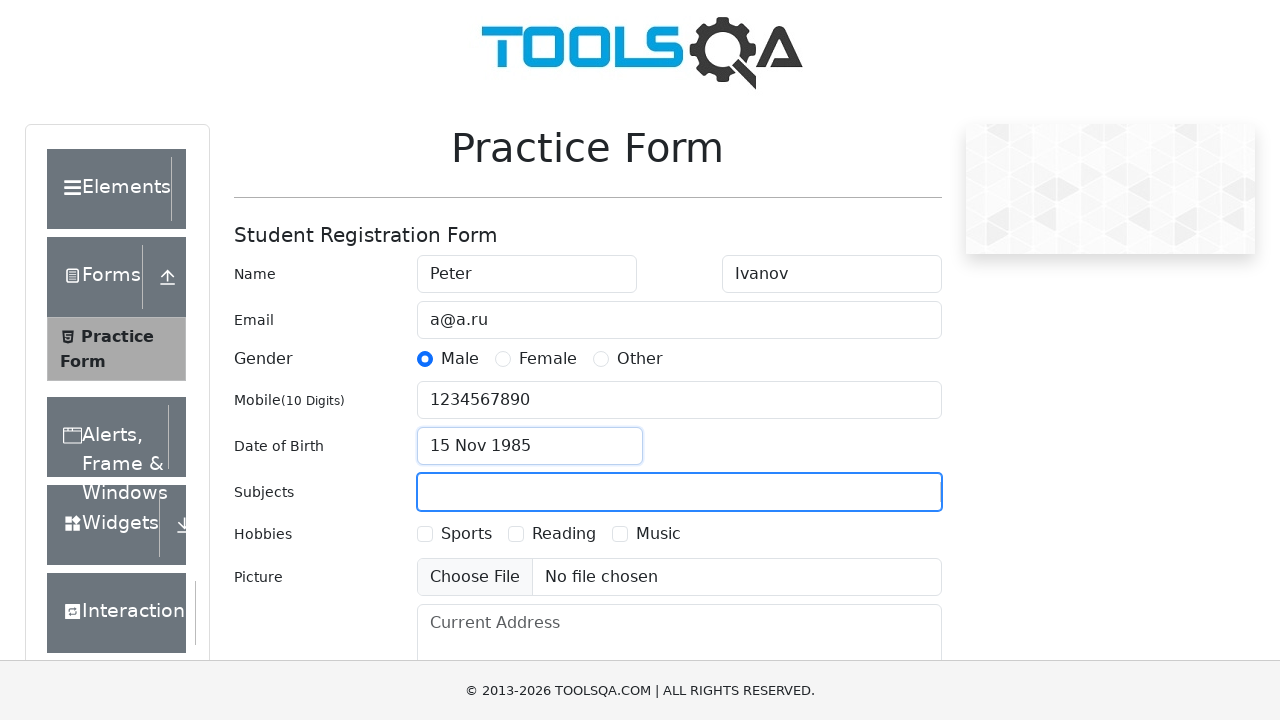

Typed 'Maths' in subjects field on #subjectsInput
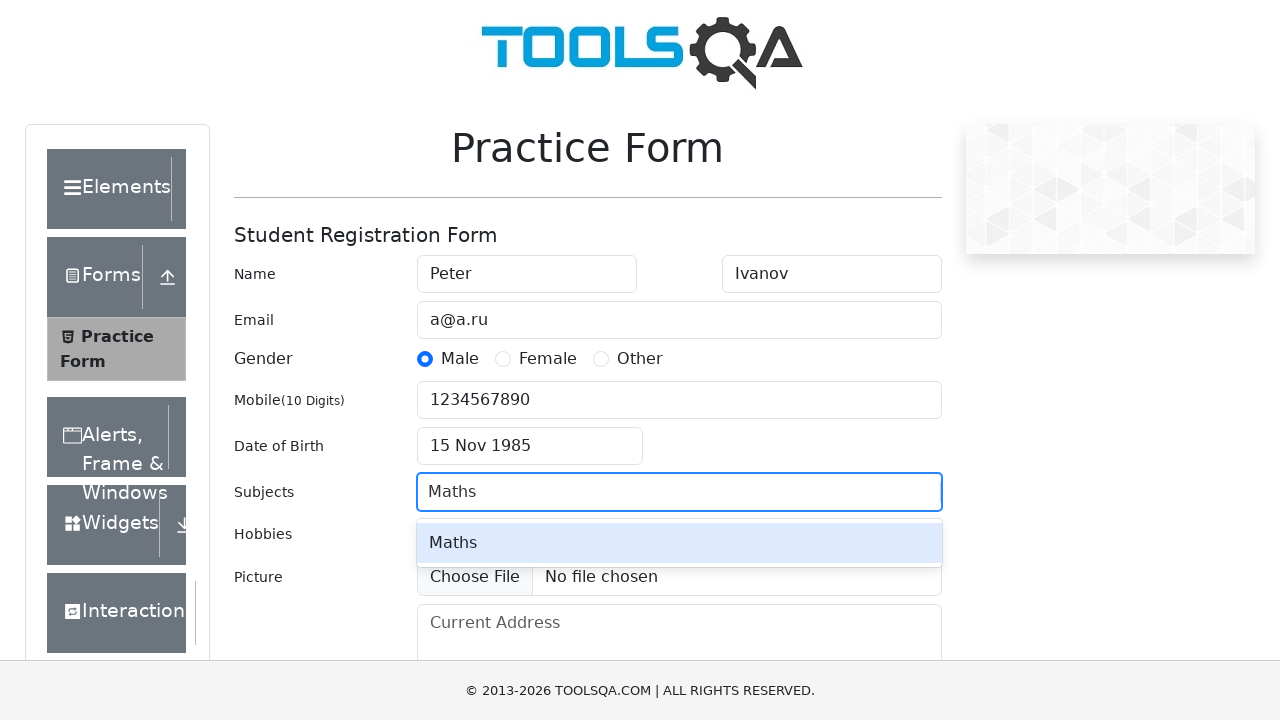

Selected Maths from subject dropdown at (679, 543) on #react-select-2-option-0
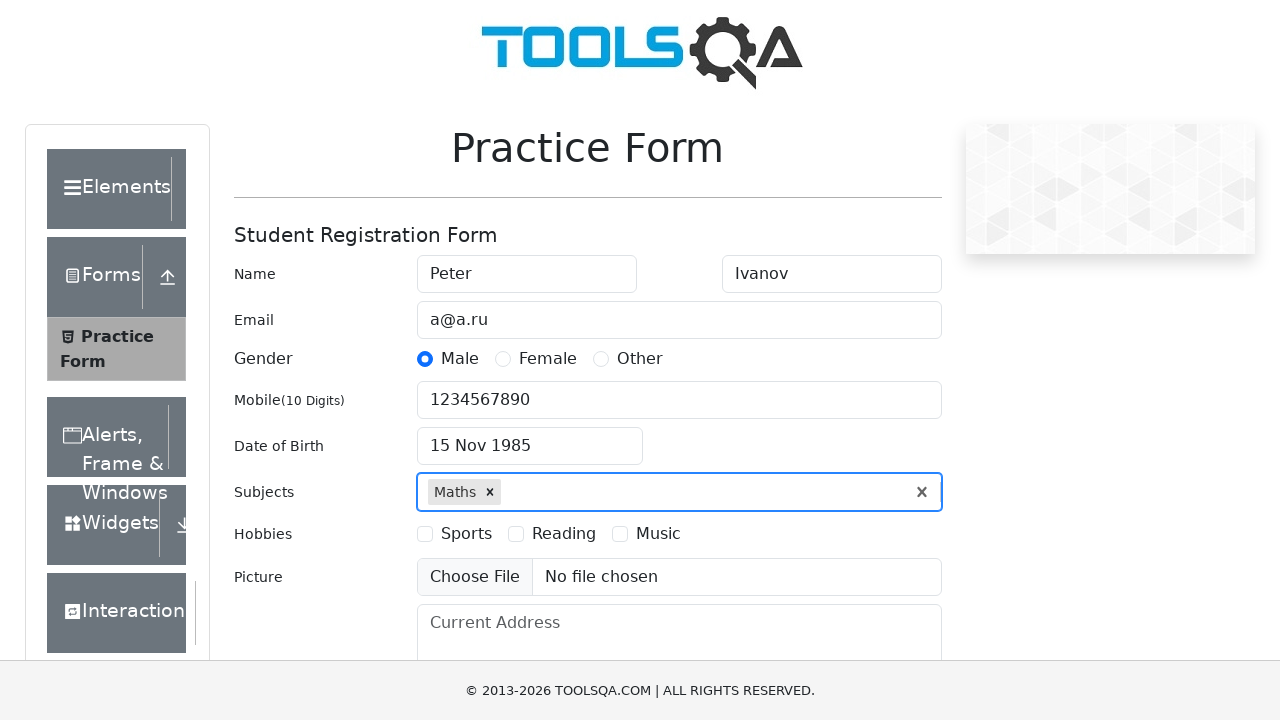

Selected hobby checkbox at (466, 534) on label[for='hobbies-checkbox-1']
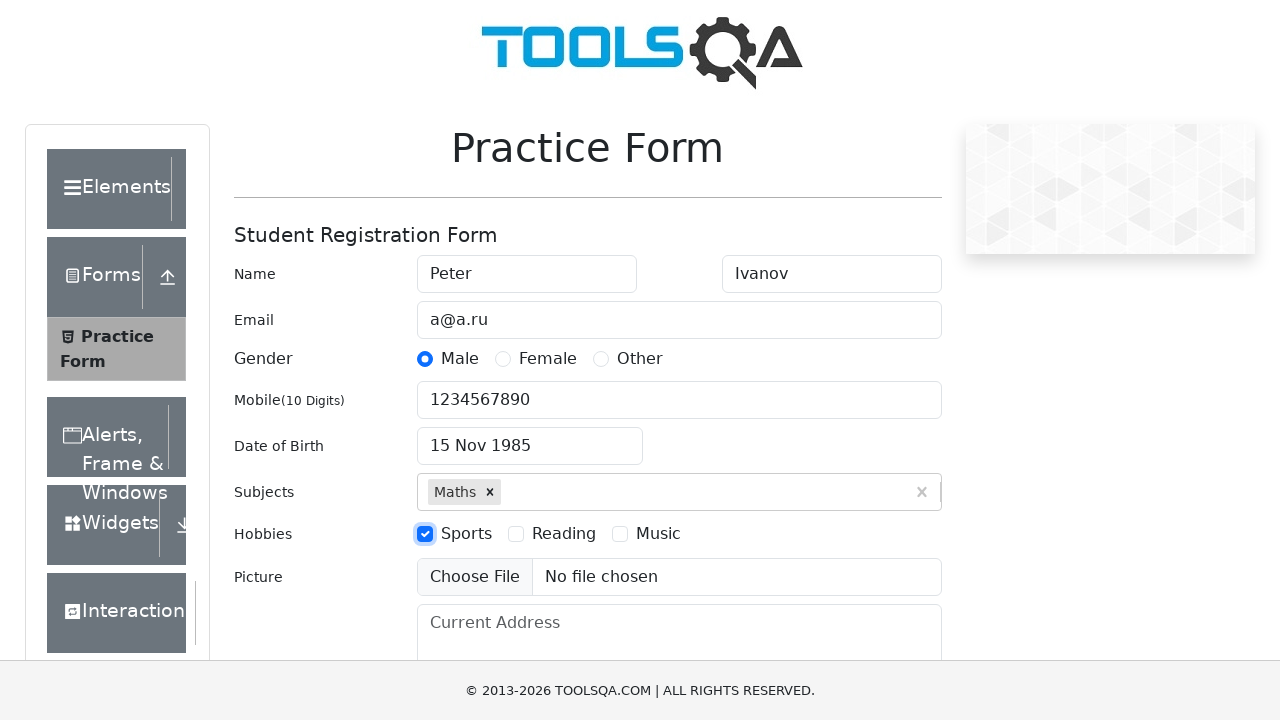

Clicked on address input field at (679, 654) on #currentAddress
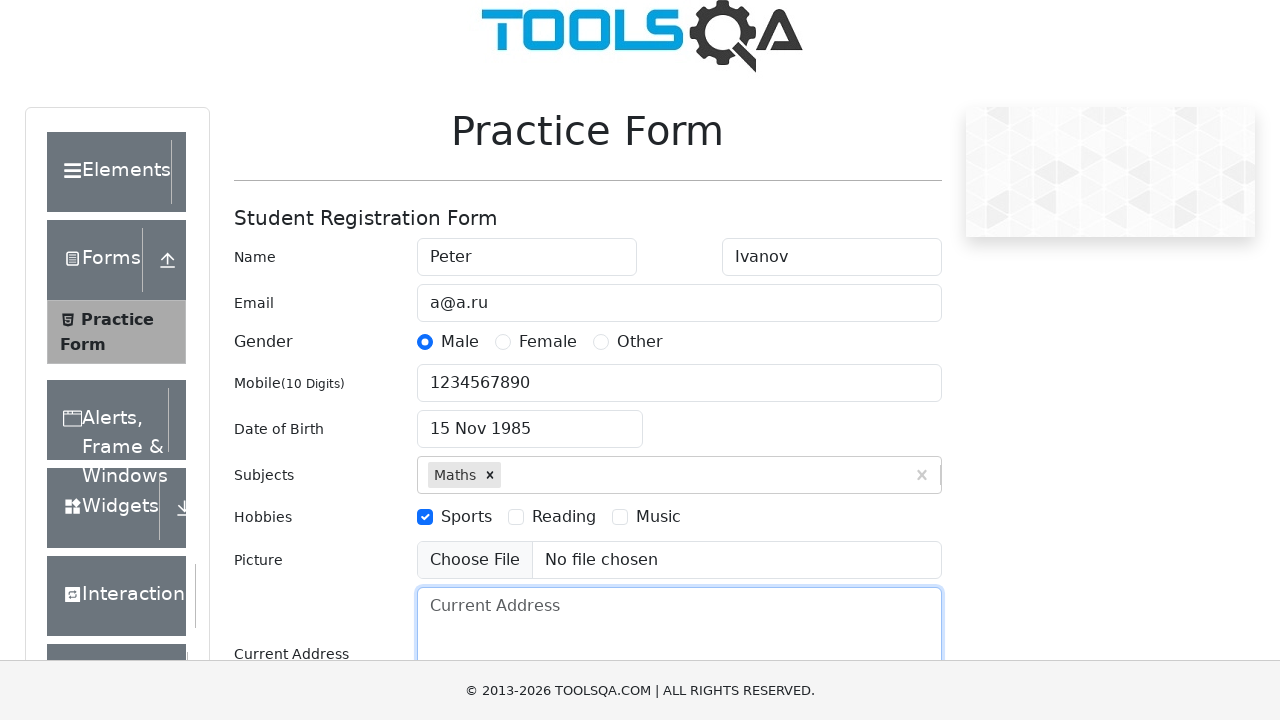

Filled address with 'CA, San Francisco, 17 avn, 1' on #currentAddress
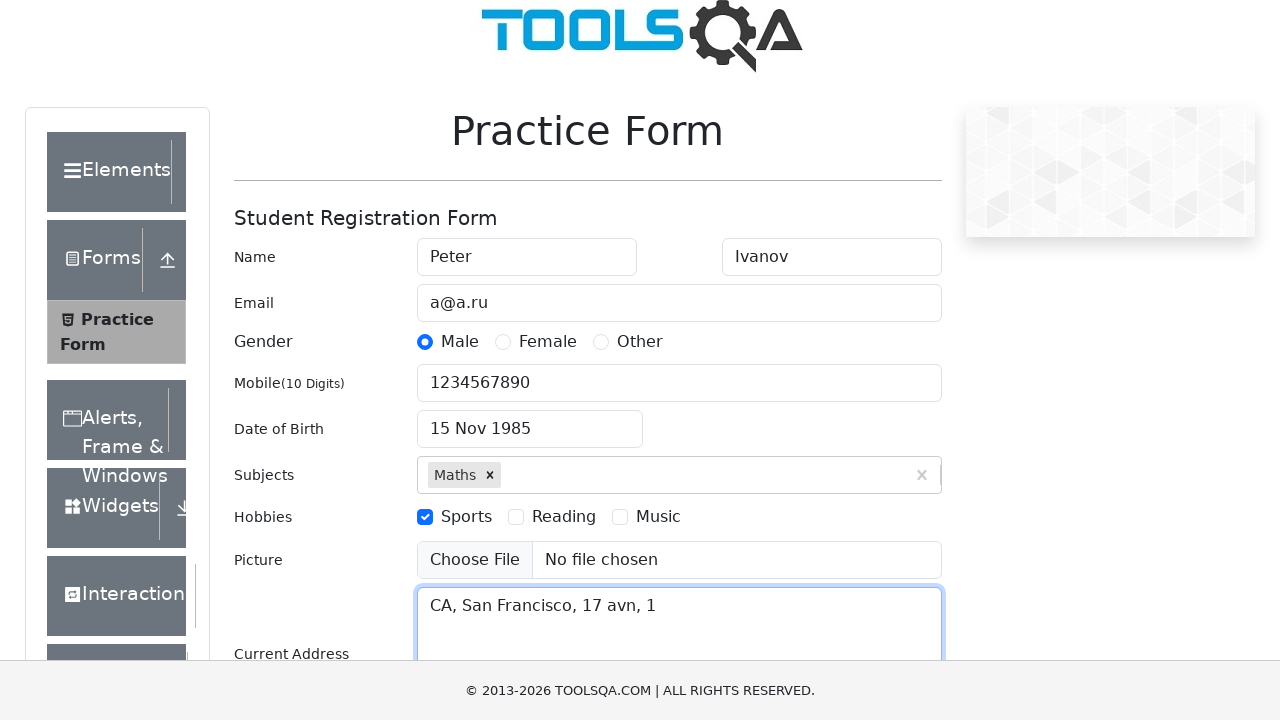

Scrolled to submit button
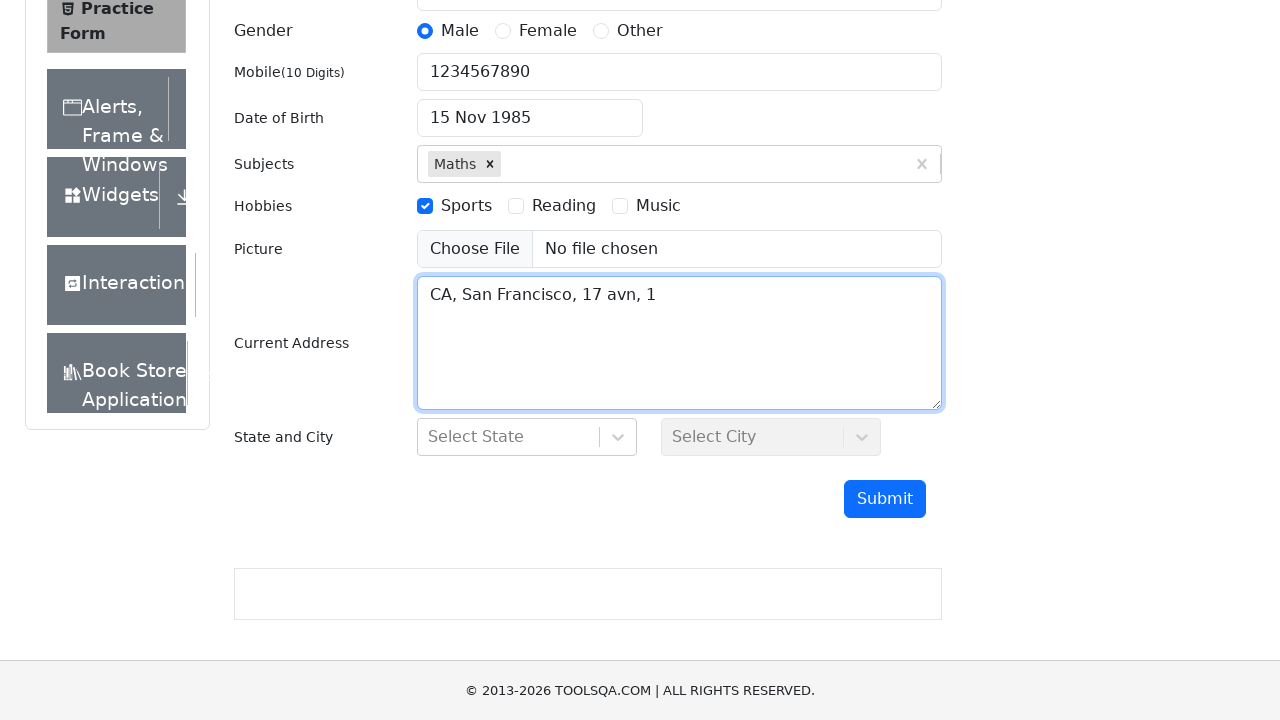

Typed 'NCR' in state search field on #react-select-3-input
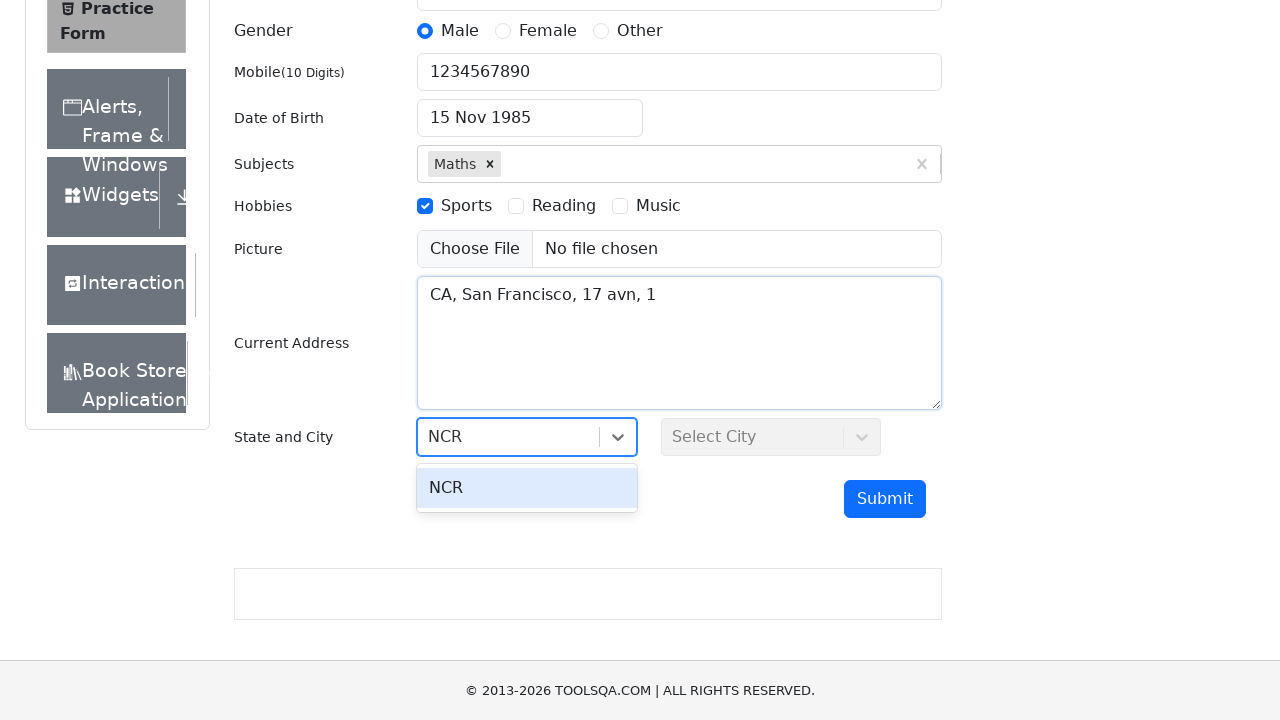

Selected NCR from state dropdown at (527, 488) on #react-select-3-option-0
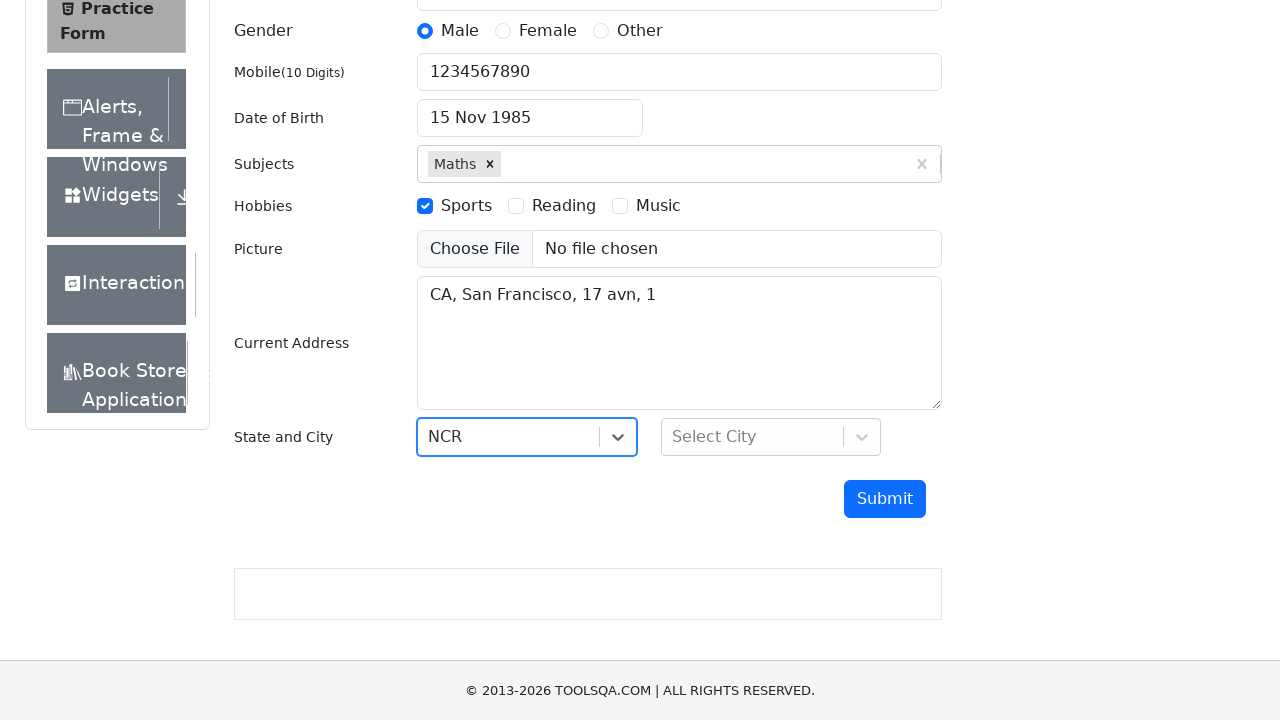

Typed 'Delhi' in city search field on #react-select-4-input
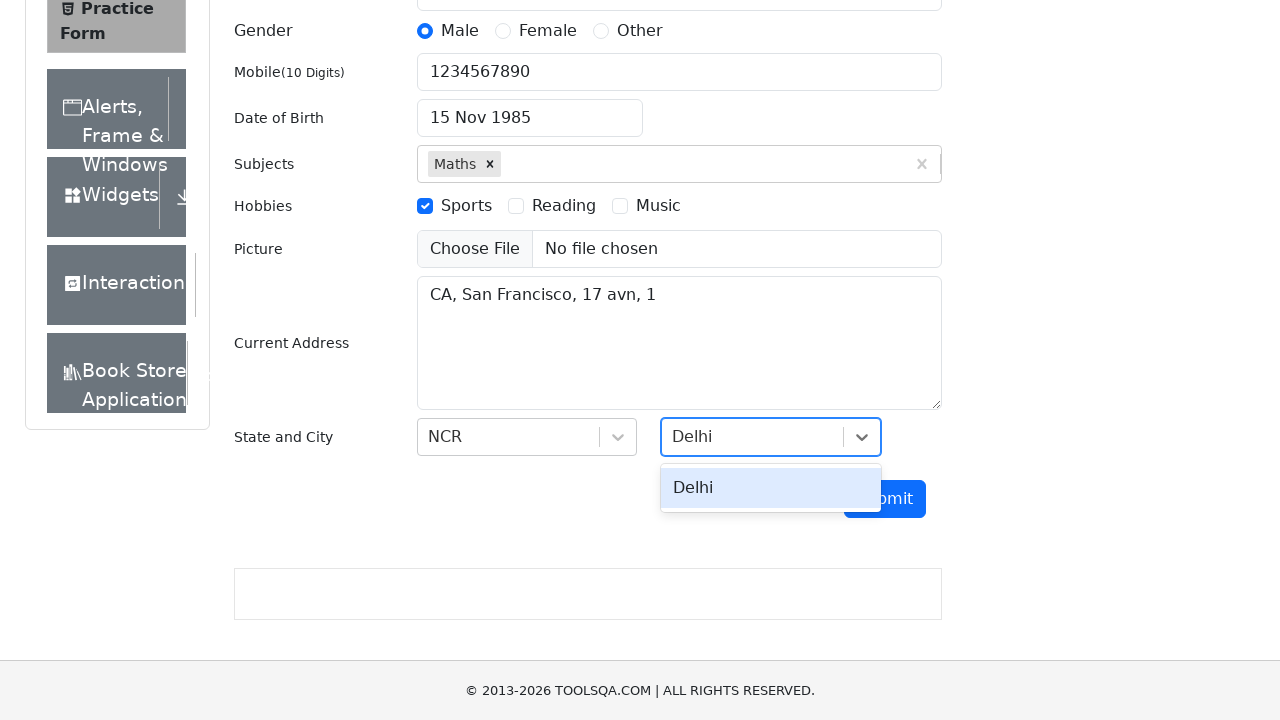

Selected Delhi from city dropdown at (771, 488) on #react-select-4-option-0
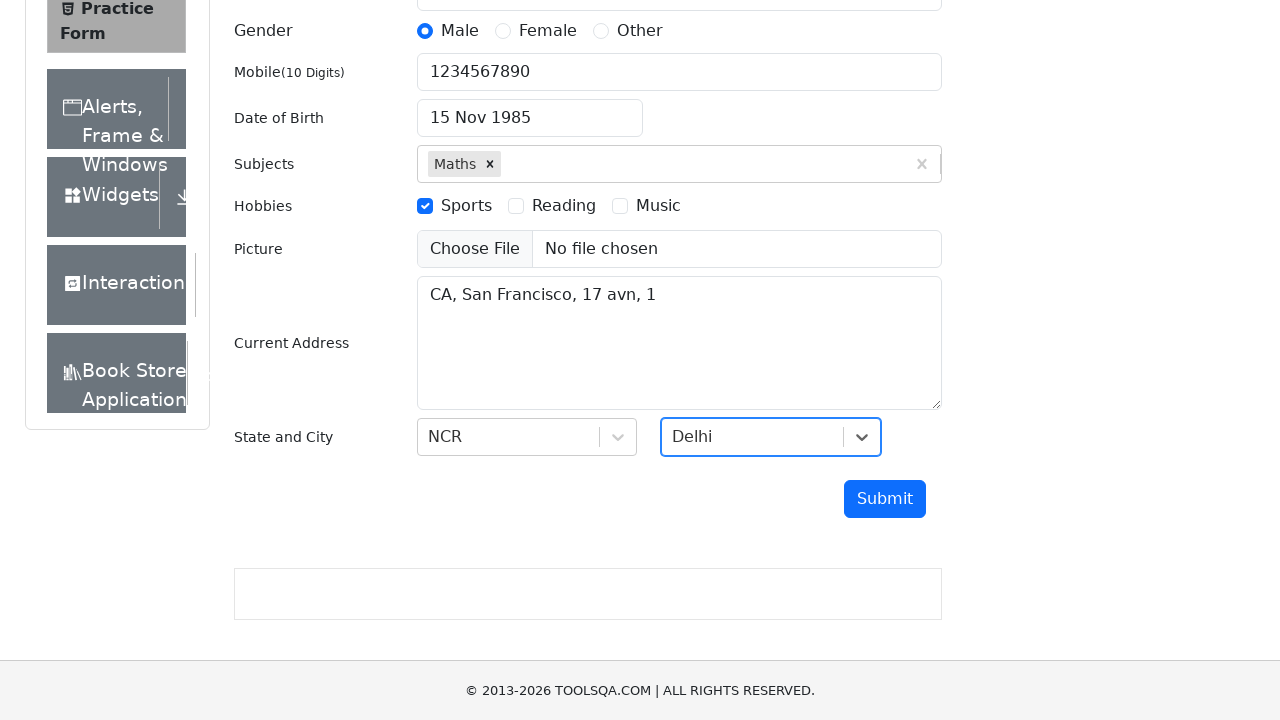

Clicked submit button to submit registration form at (885, 499) on #submit
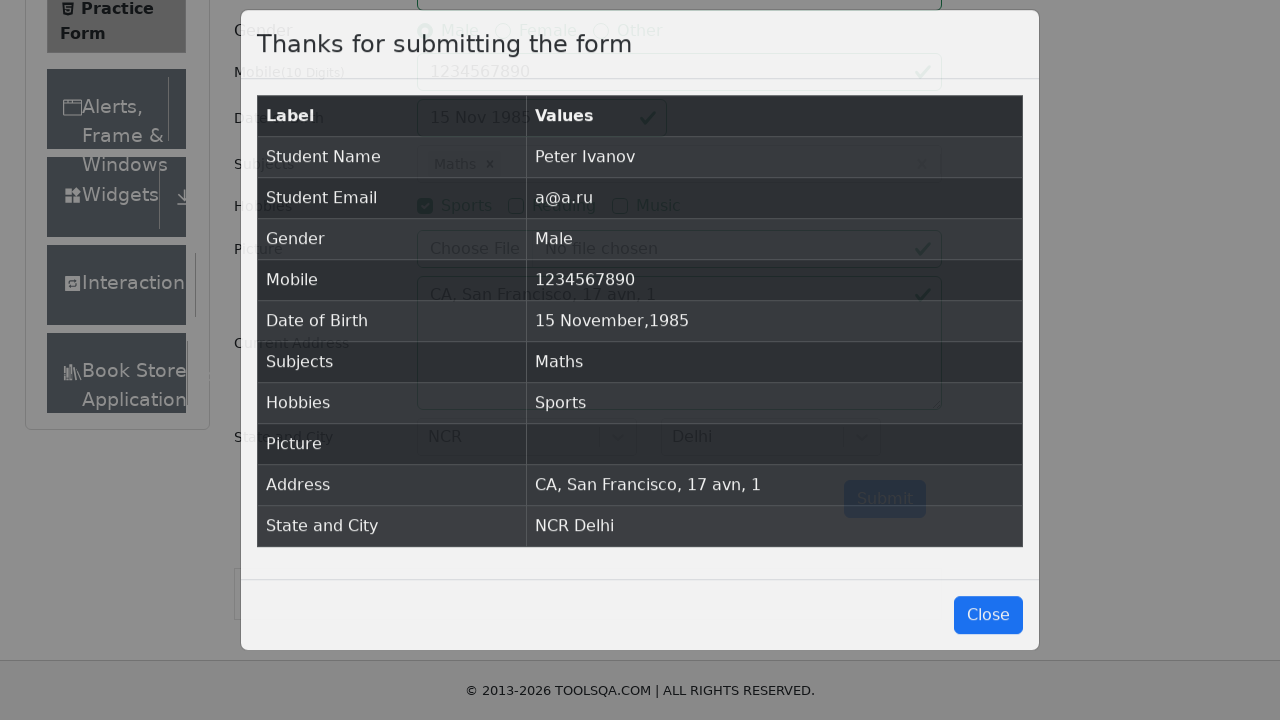

Form submission completed and results table loaded
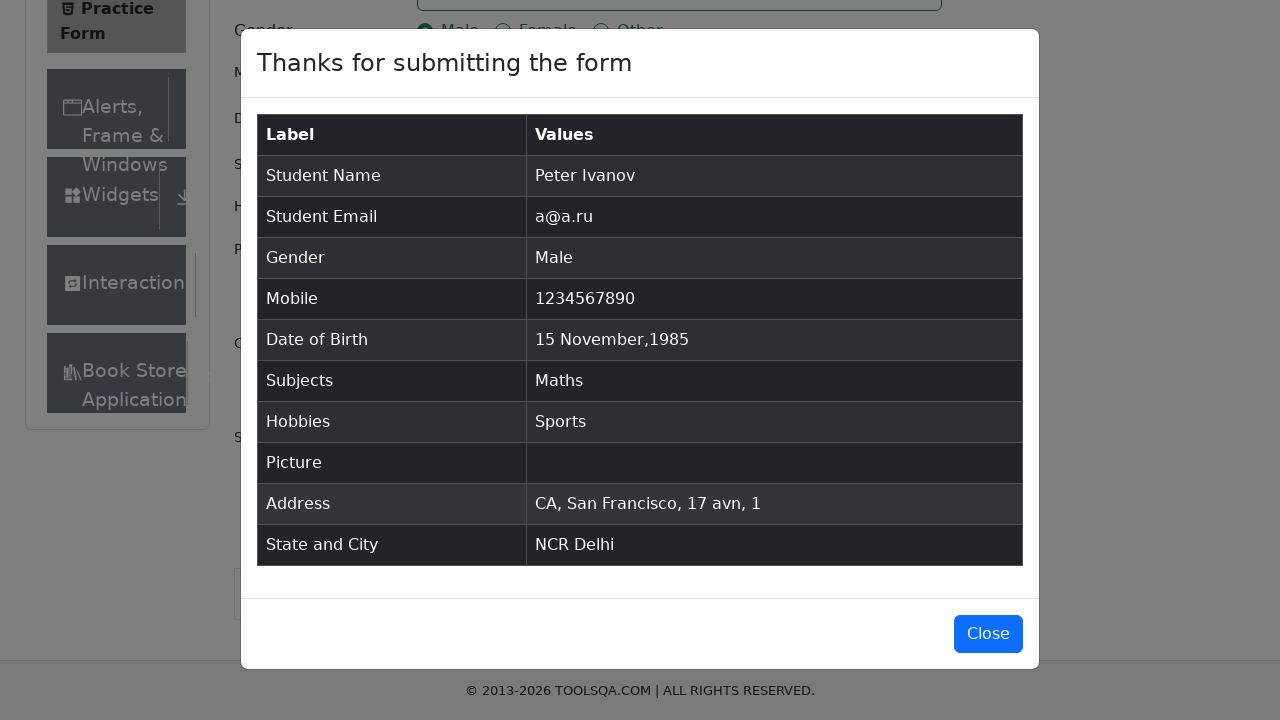

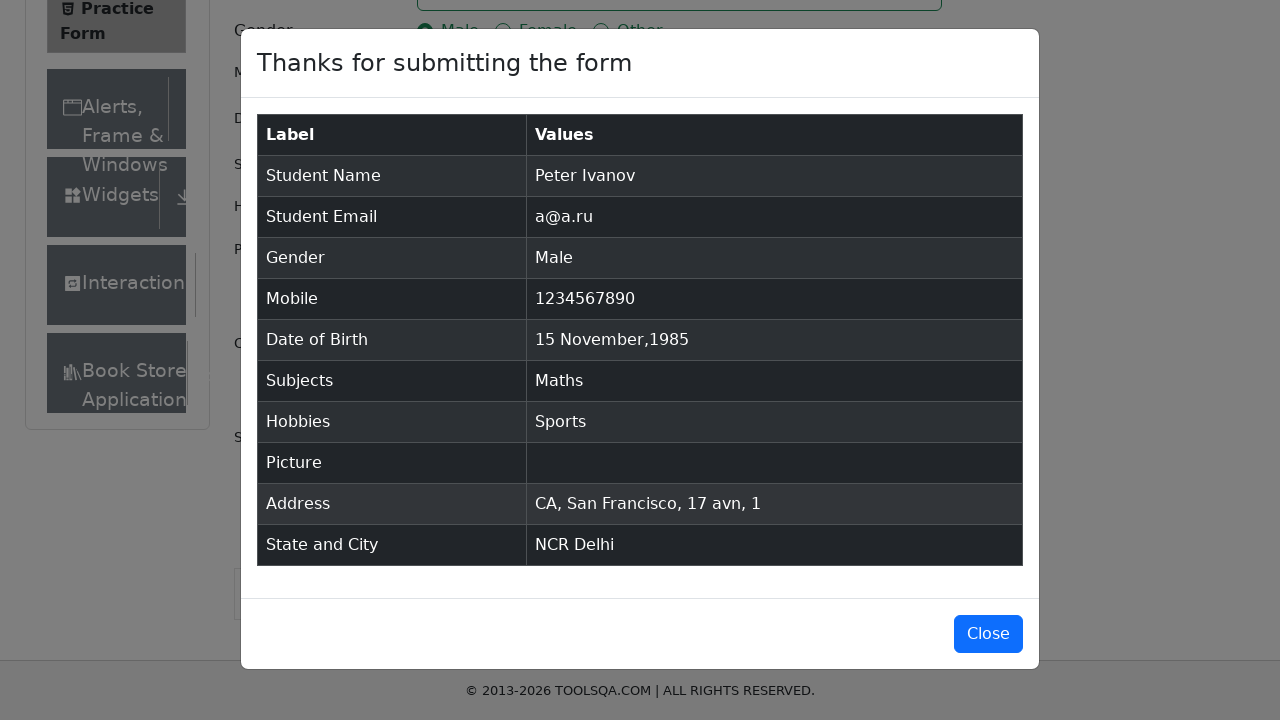